Tests a browser-agnostic approach to working with multiple windows by tracking window handles before and after clicking a link, then switching between windows and verifying correct focus.

Starting URL: http://the-internet.herokuapp.com/windows

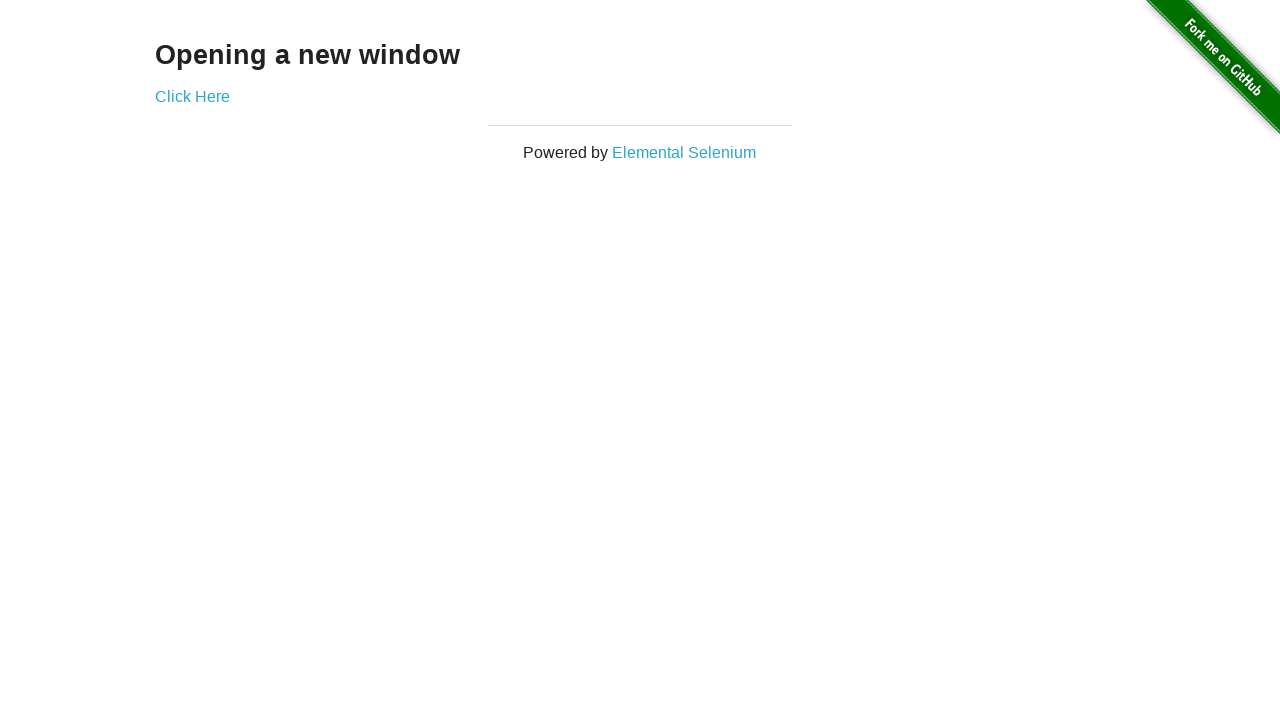

Clicked link to open new window at (192, 96) on .example a
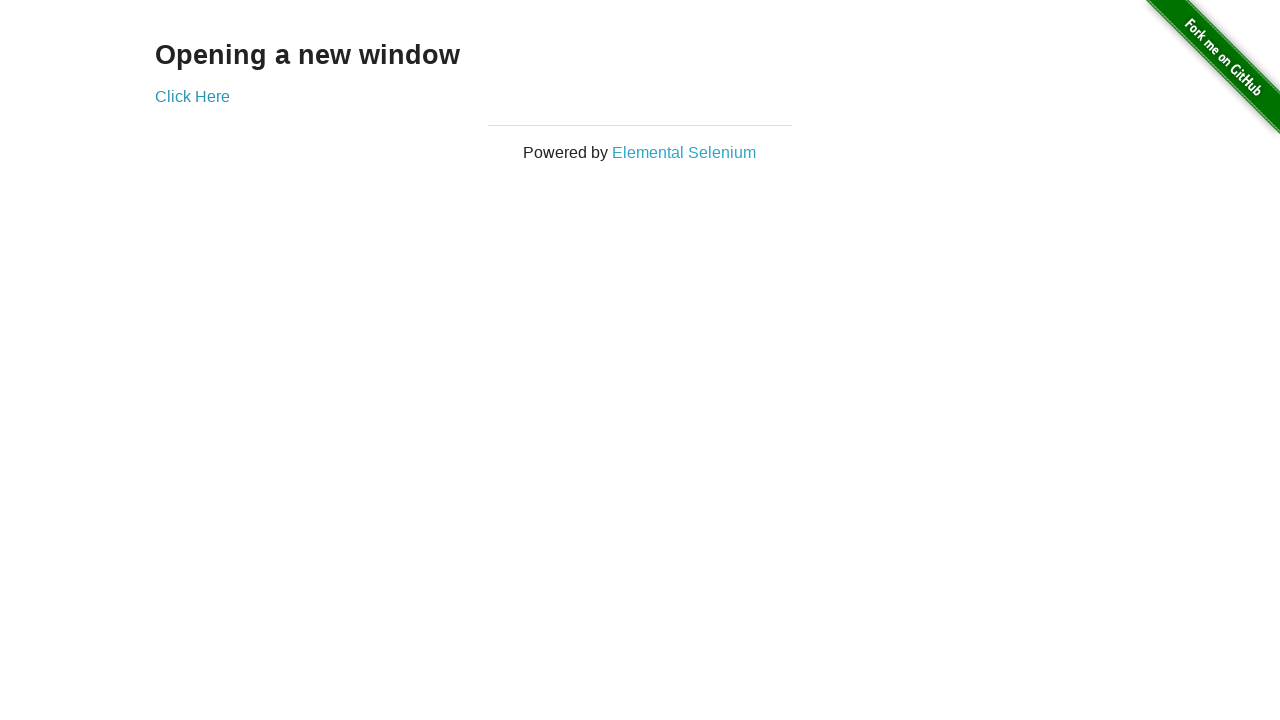

Captured new page reference
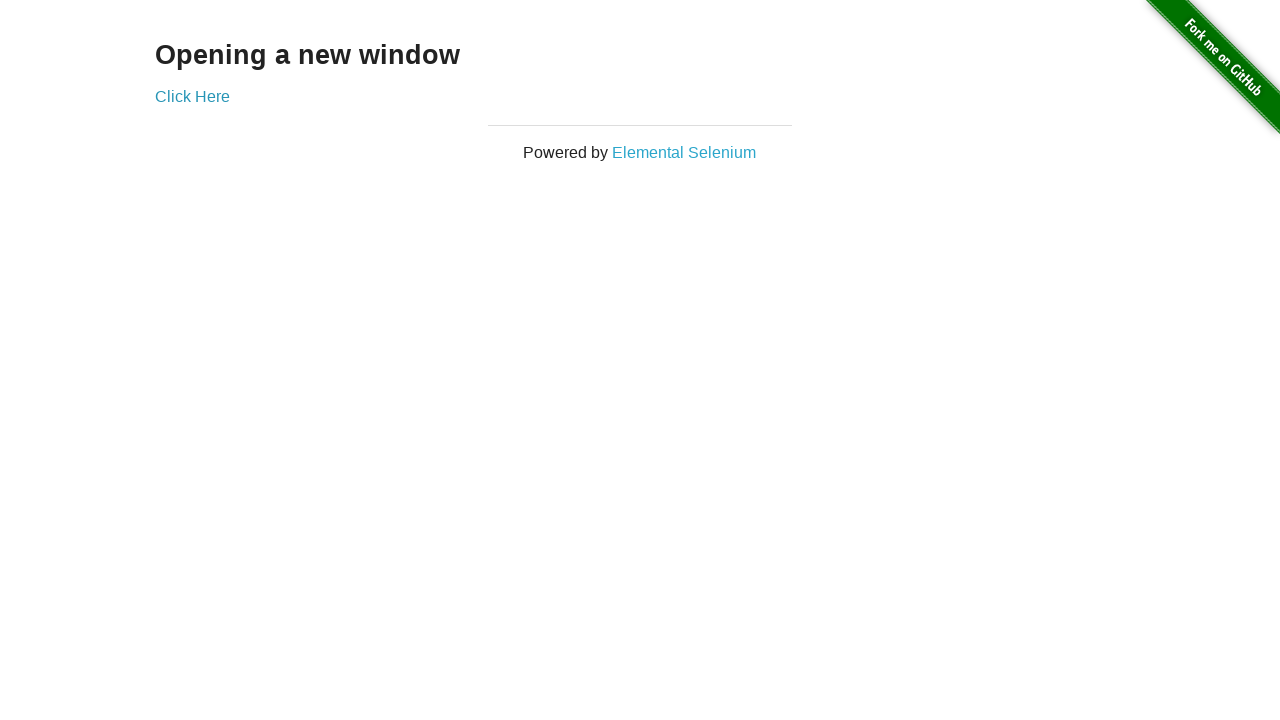

New page loaded
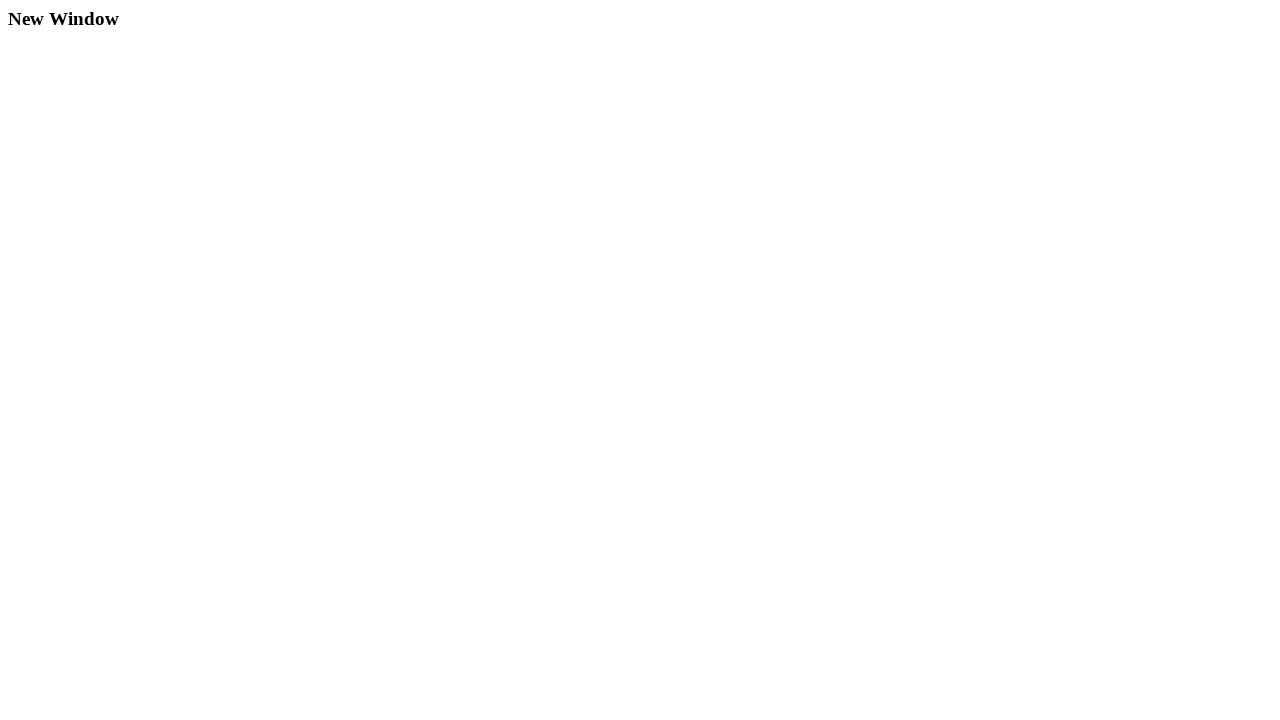

Verified original window title is not 'New Window'
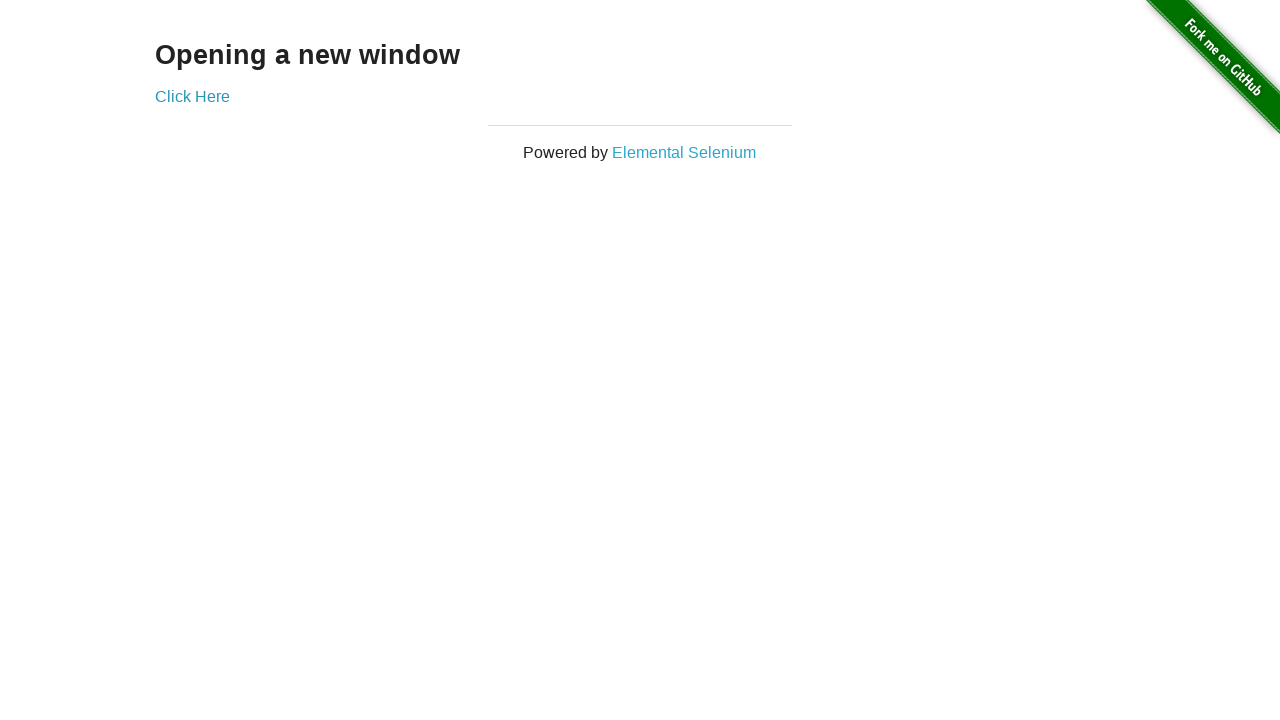

Verified new window title is 'New Window'
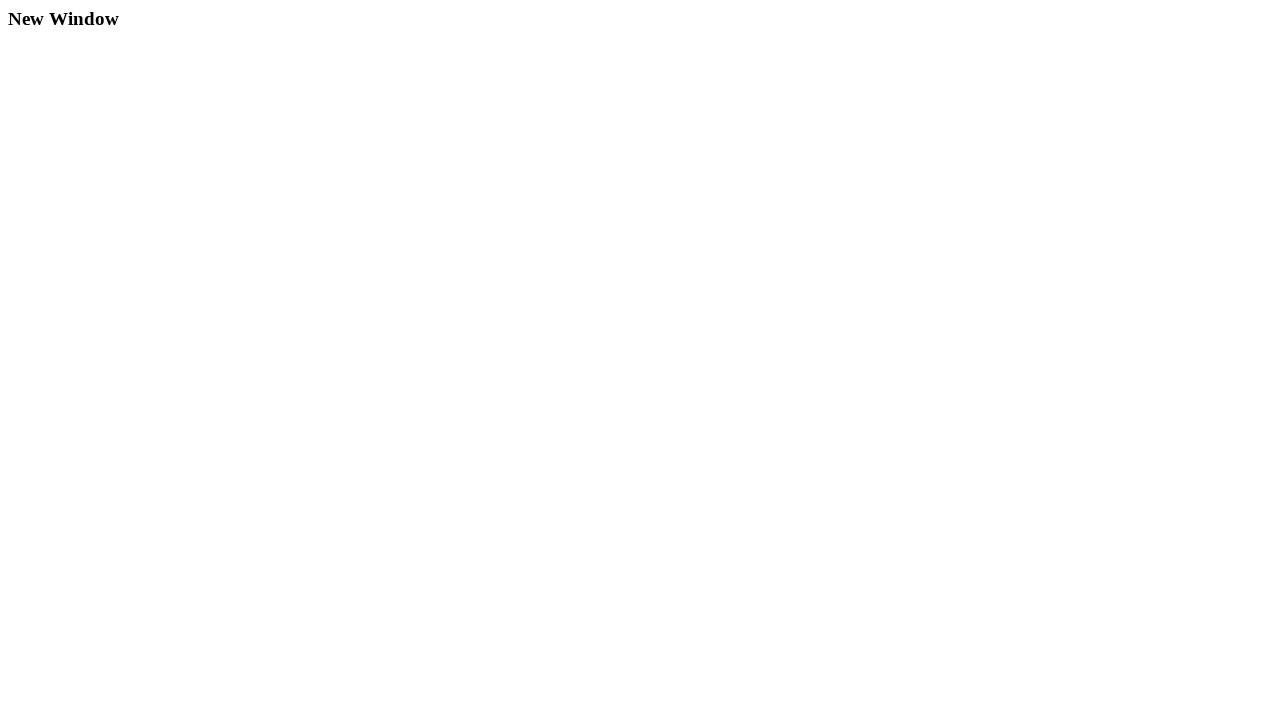

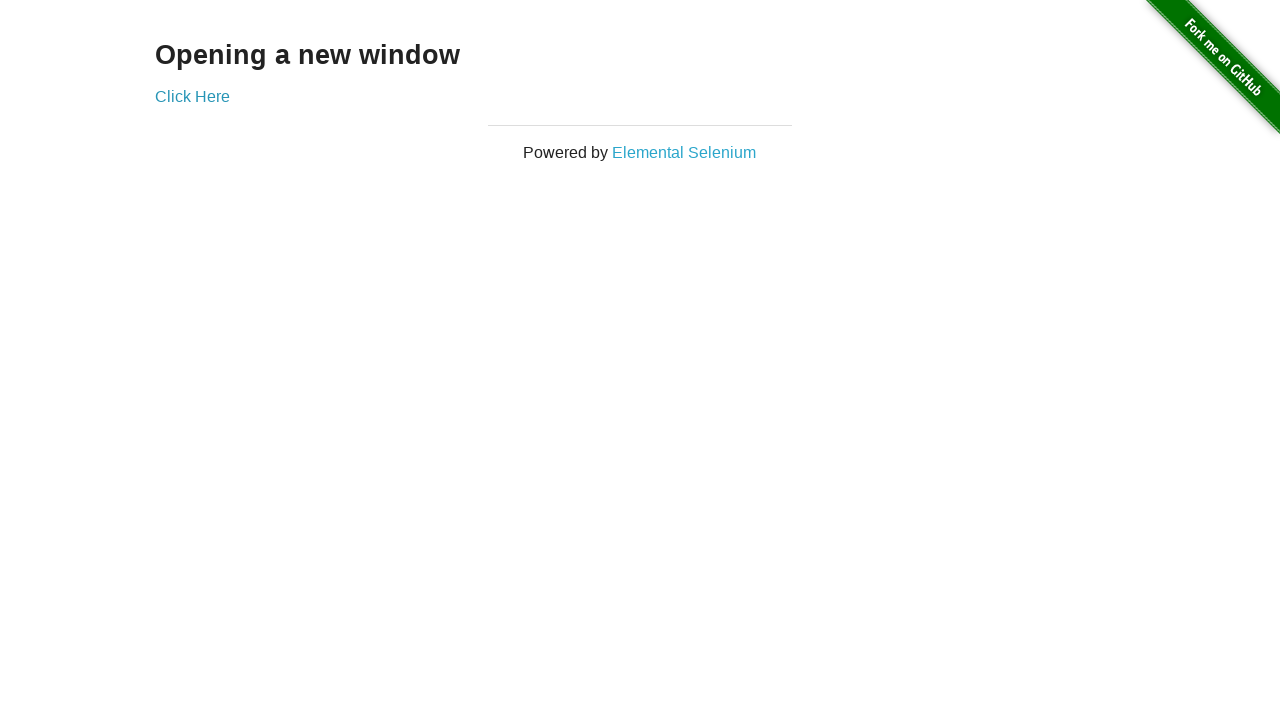